Tests drag and drop functionality by dragging an element and dropping it onto a target element

Starting URL: https://jqueryui.com/resources/demos/droppable/default.html

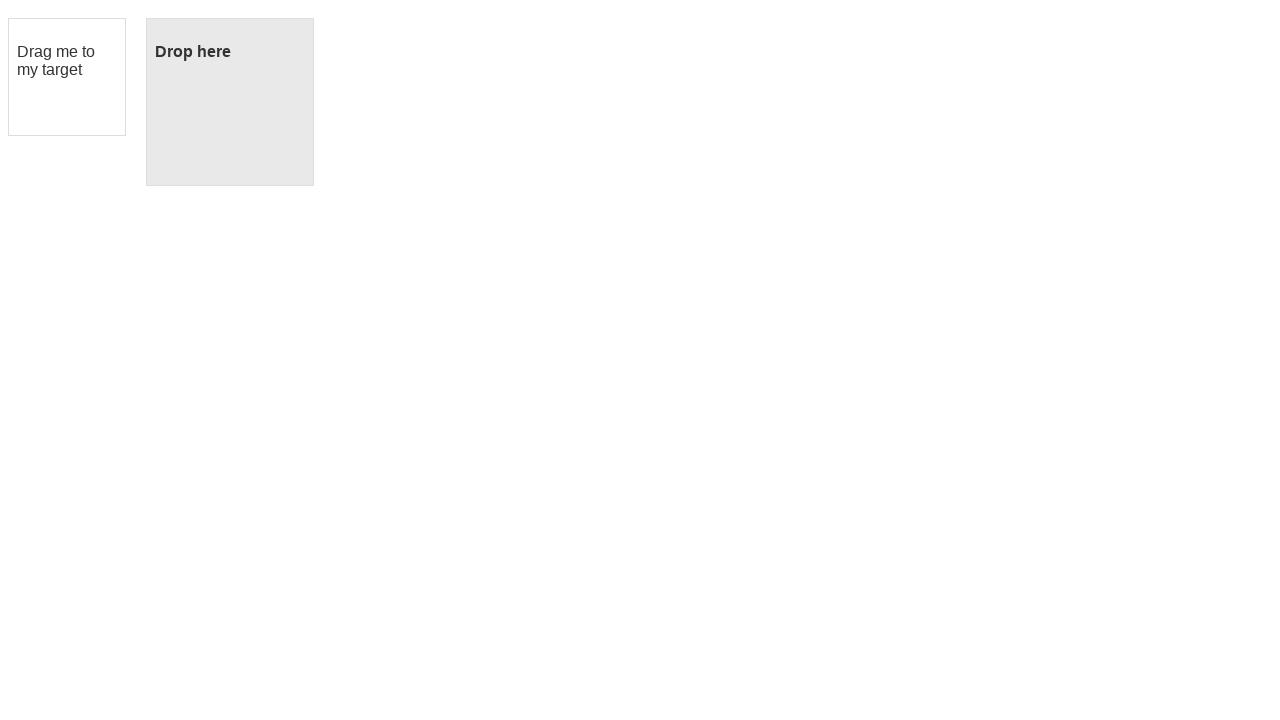

Located draggable element with id 'draggable'
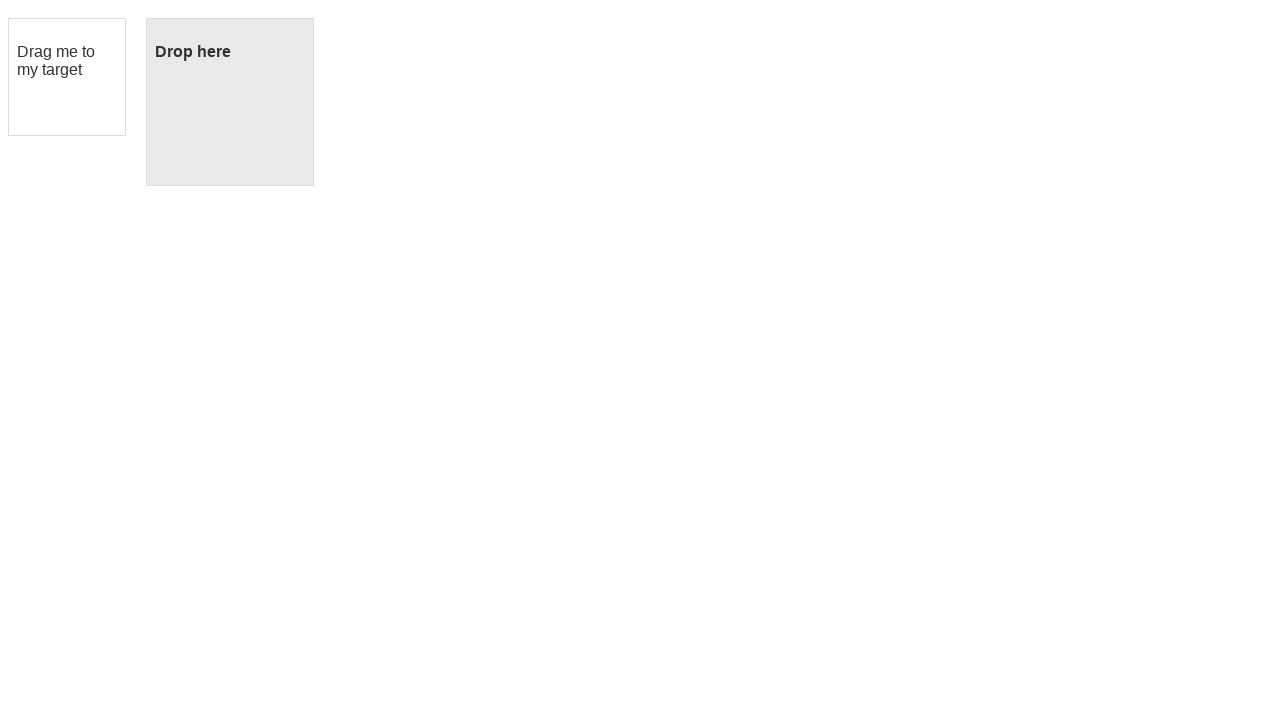

Located droppable target element with id 'droppable'
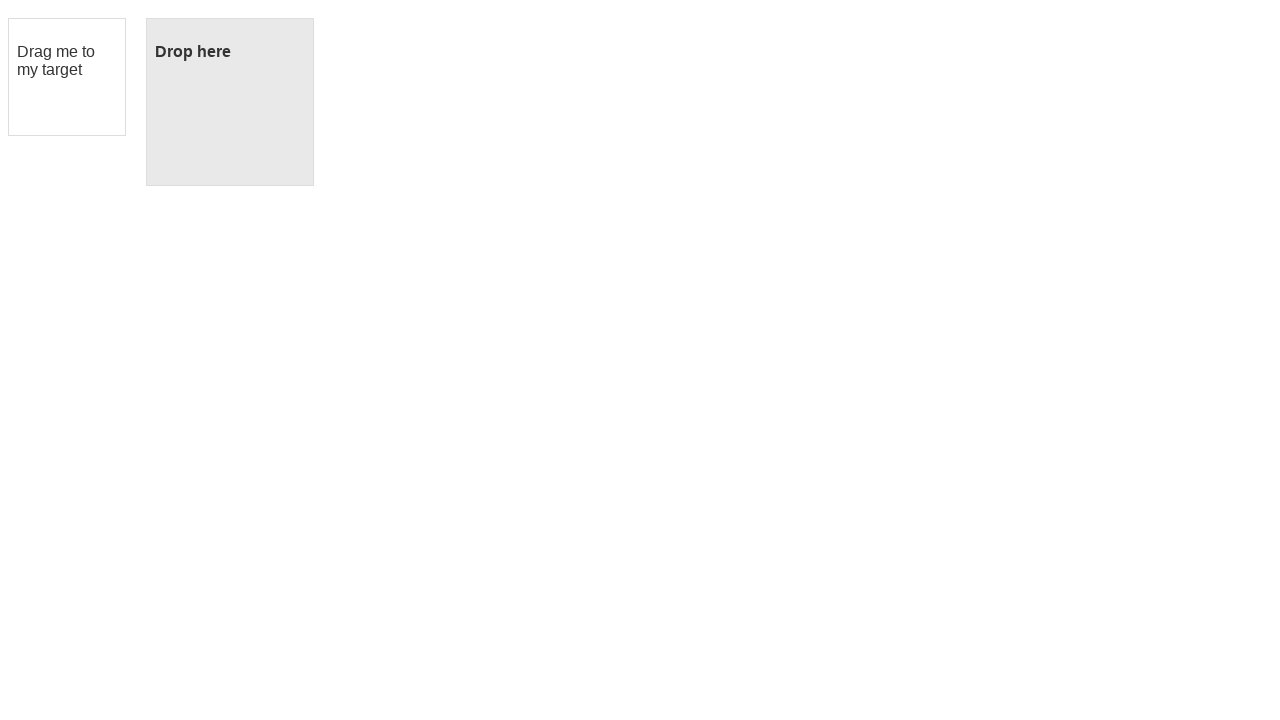

Dragged element onto droppable target at (230, 102)
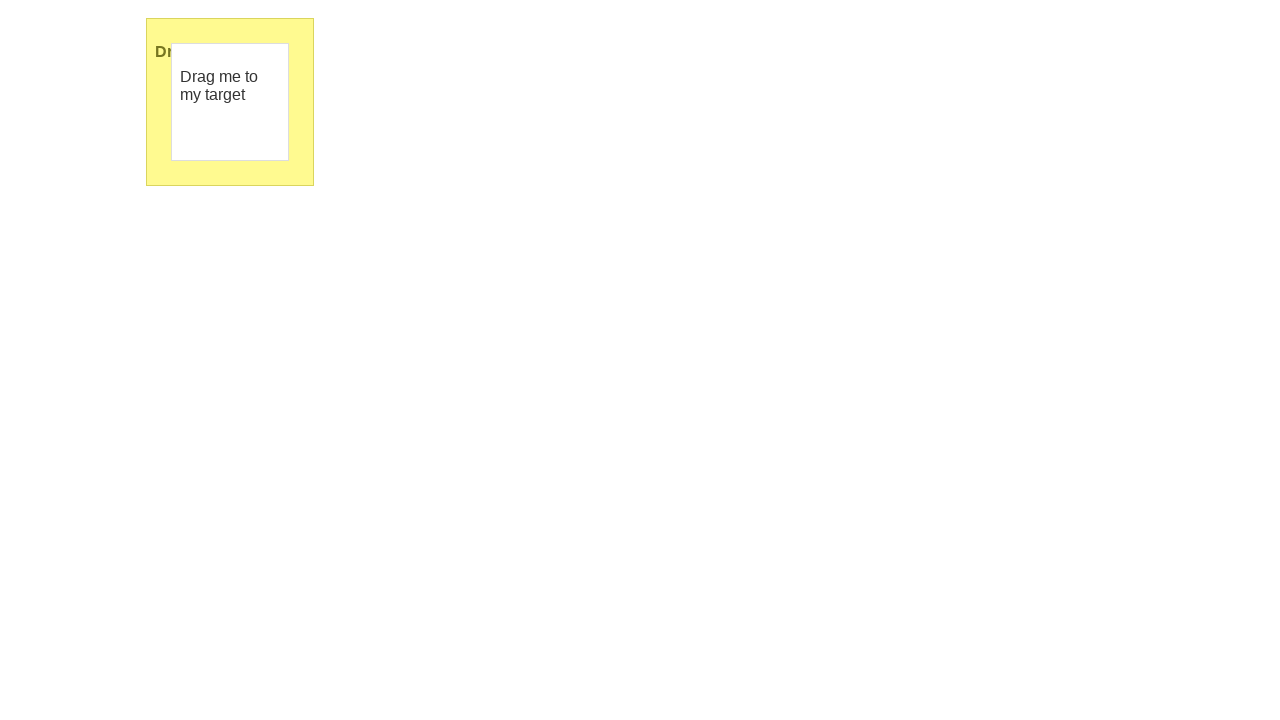

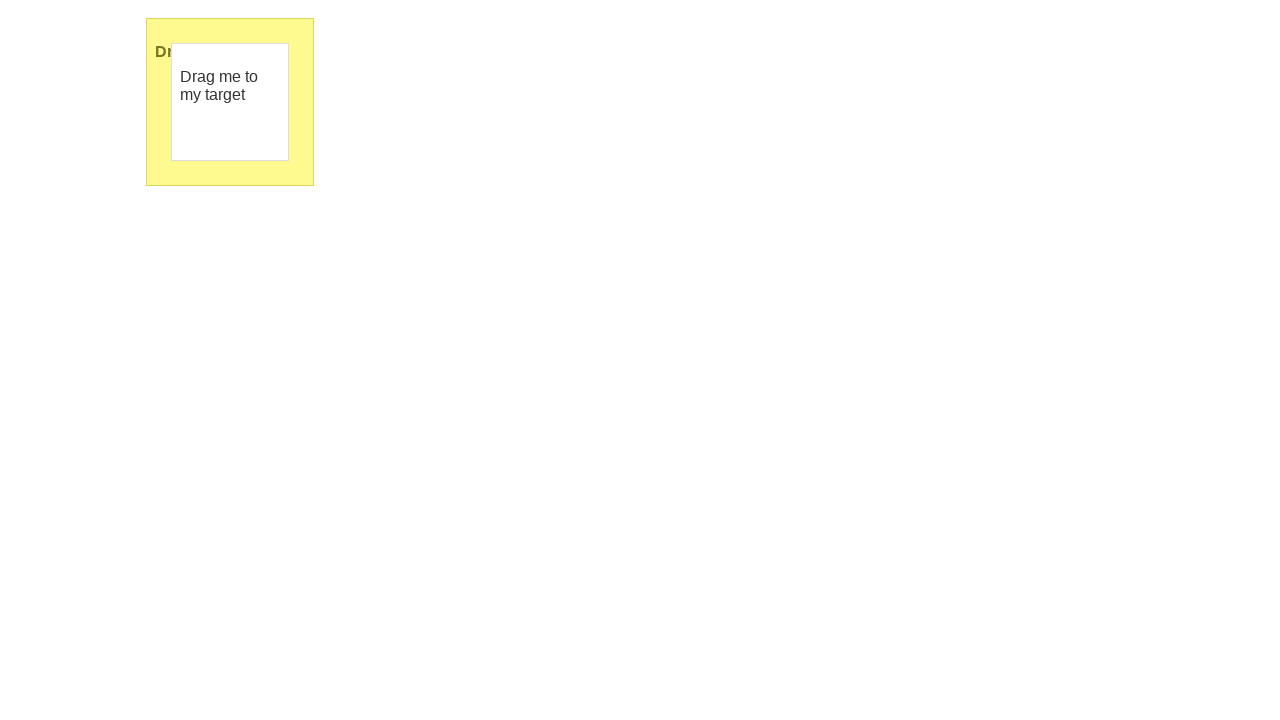